Tests validating player two's Sudoku board in multiplayer mode, verifying the validation popup appears and can be dismissed

Starting URL: https://vibeasd.github.io/sudoku-ui/

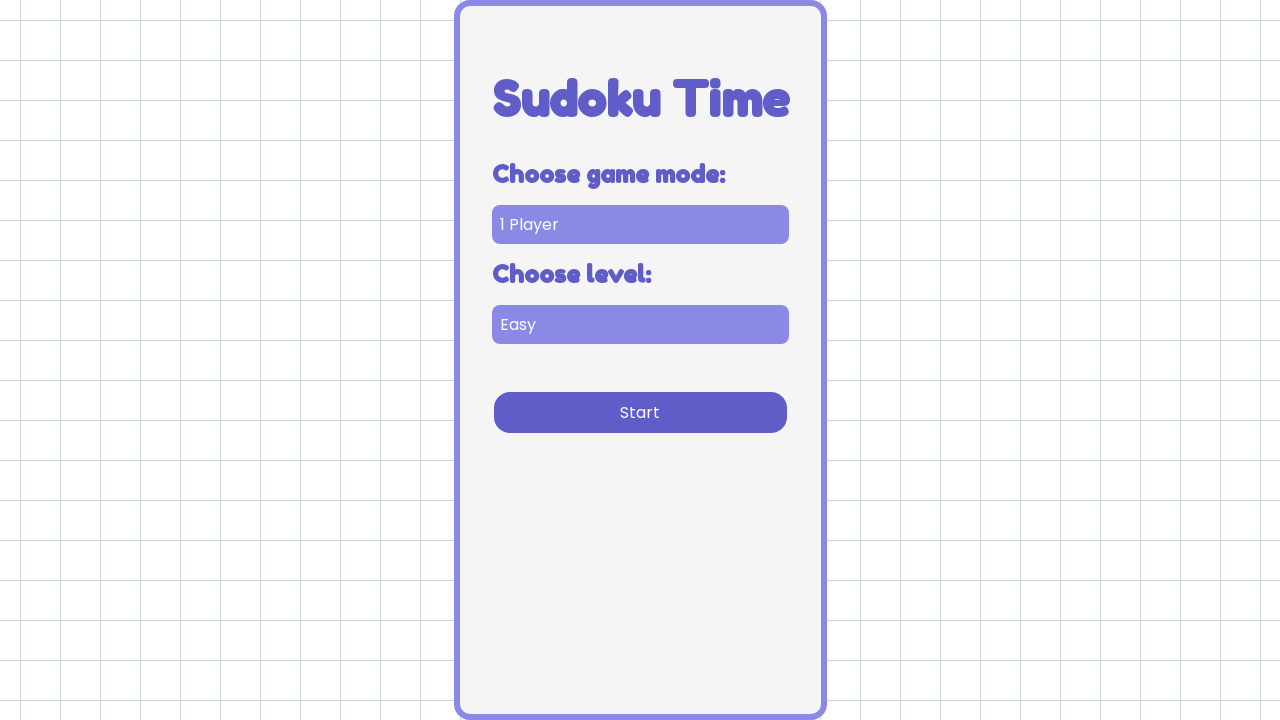

Selected multi player game mode on [data-testid='game-mode-selector']
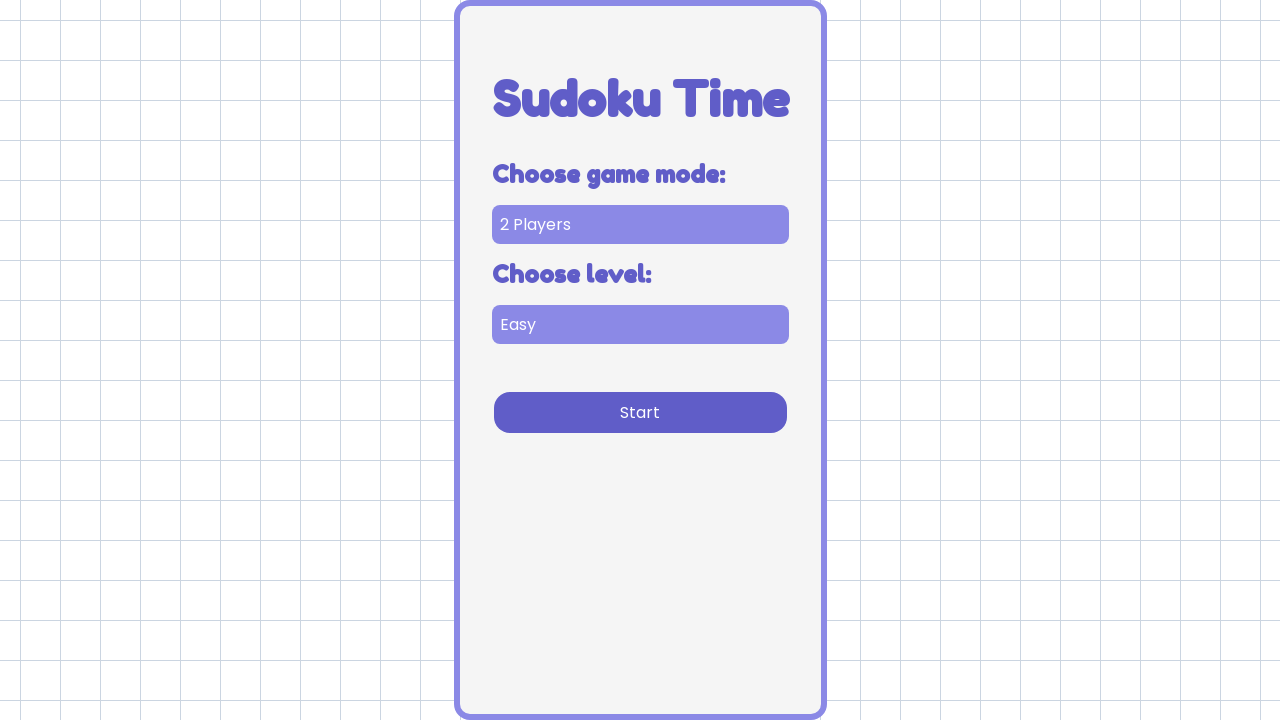

Selected easy difficulty level on [data-testid='difficulty-selector']
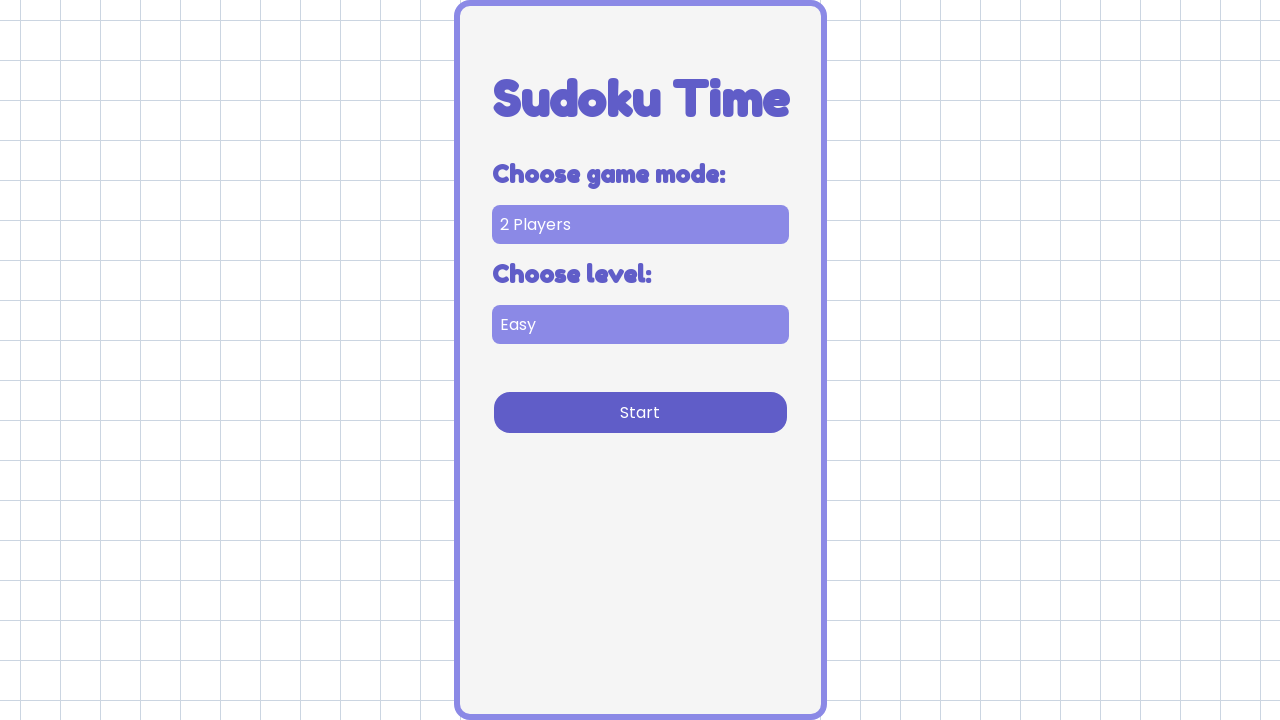

Clicked start button to begin multiplayer game at (640, 412) on [data-testid='start-cta']
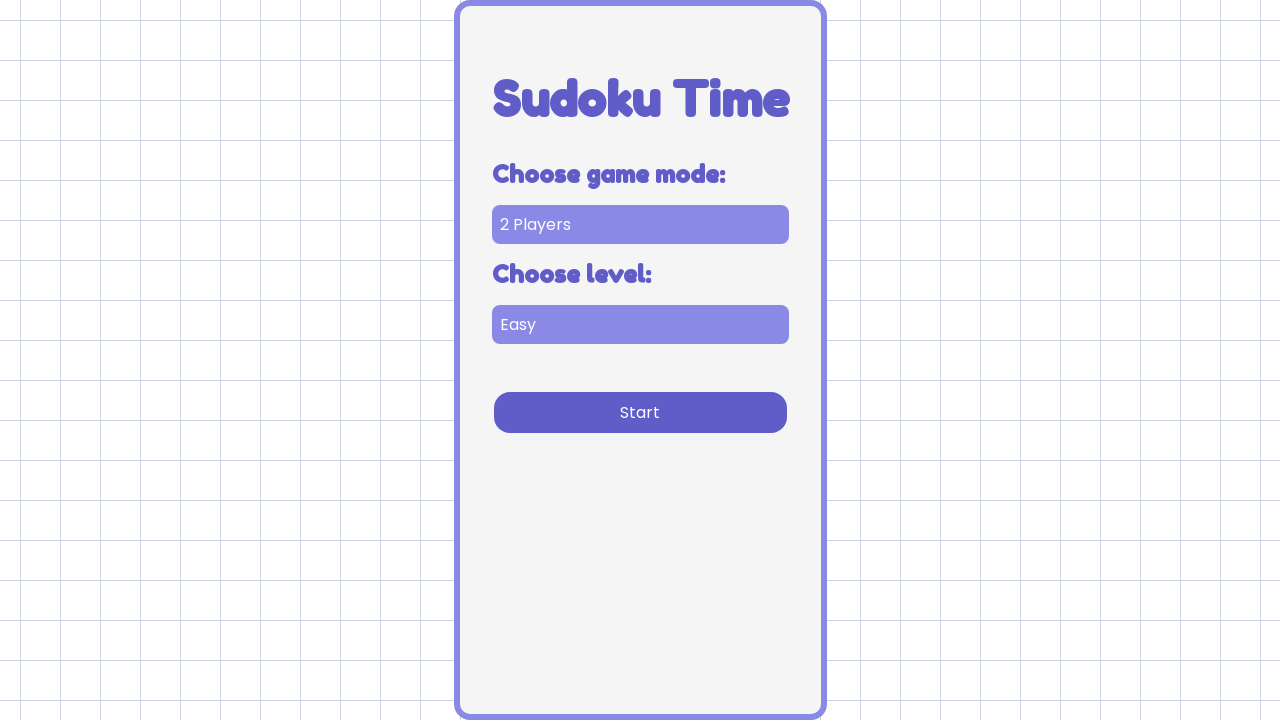

Clicked validate button for player two's Sudoku board at (774, 200) on [data-testid='validate-player-two']
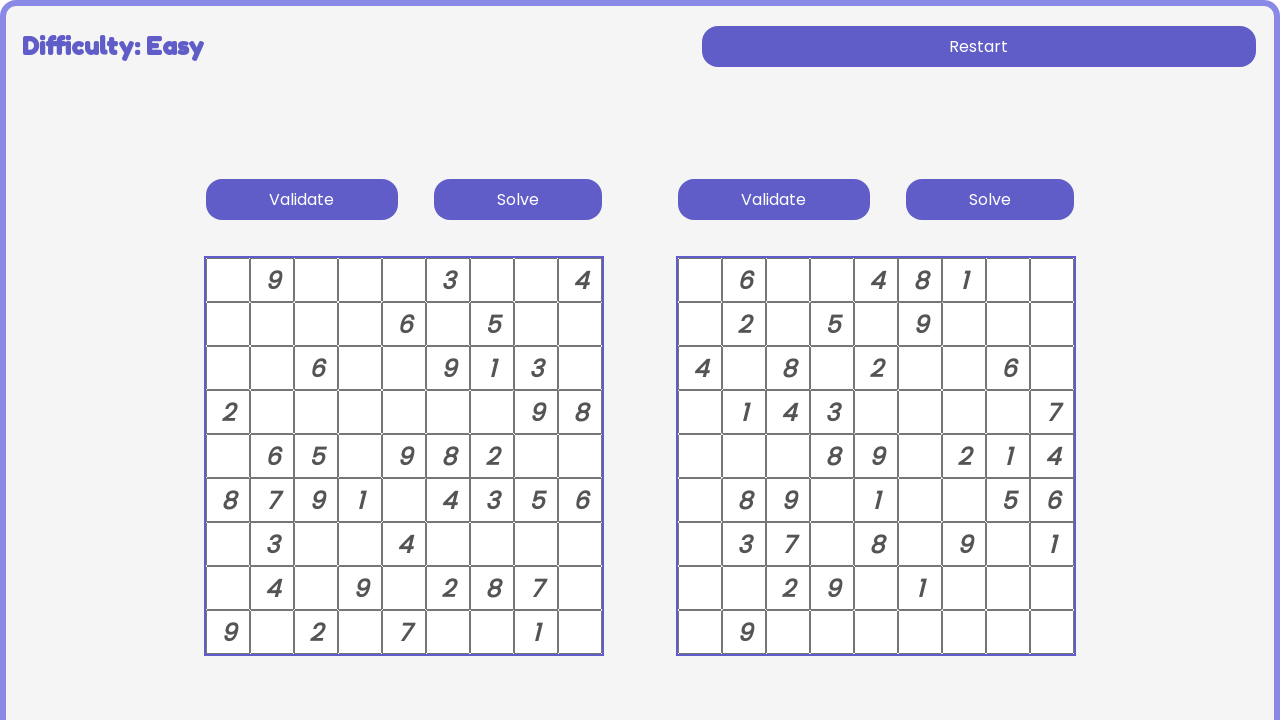

Validation popup appeared with error message
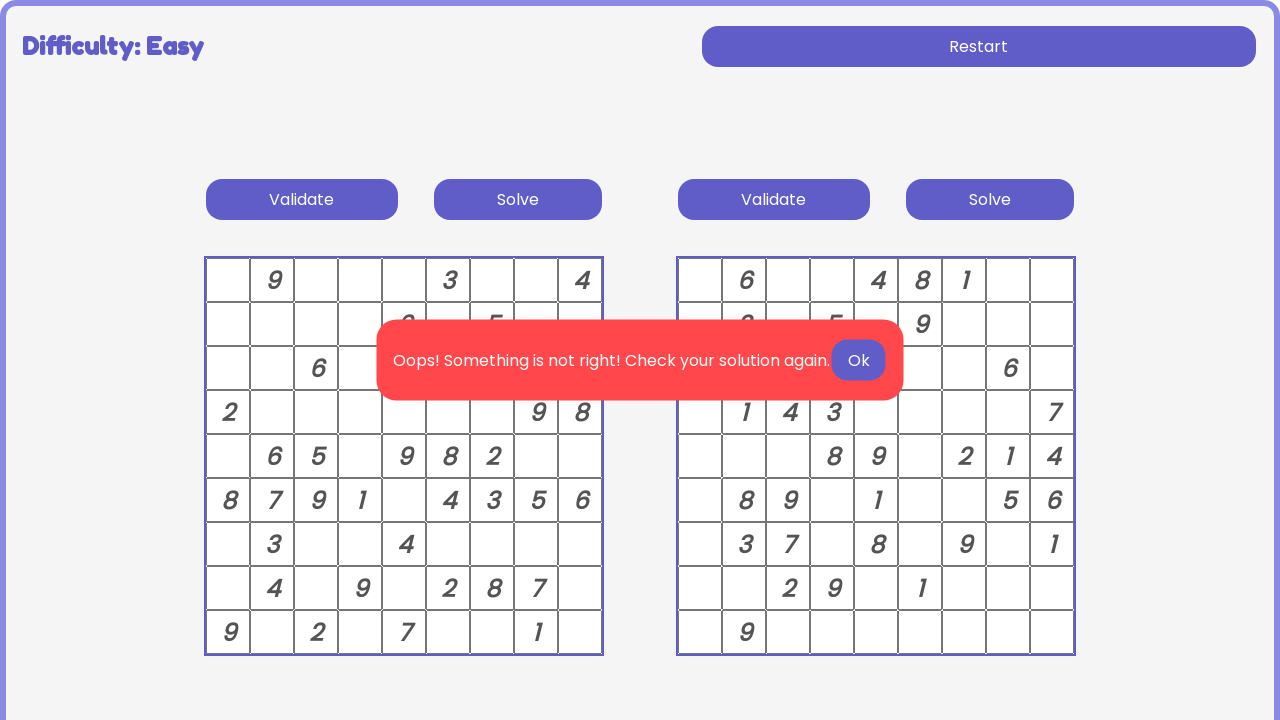

Clicked OK button to dismiss validation popup at (858, 360) on [data-testid='validation-ok']
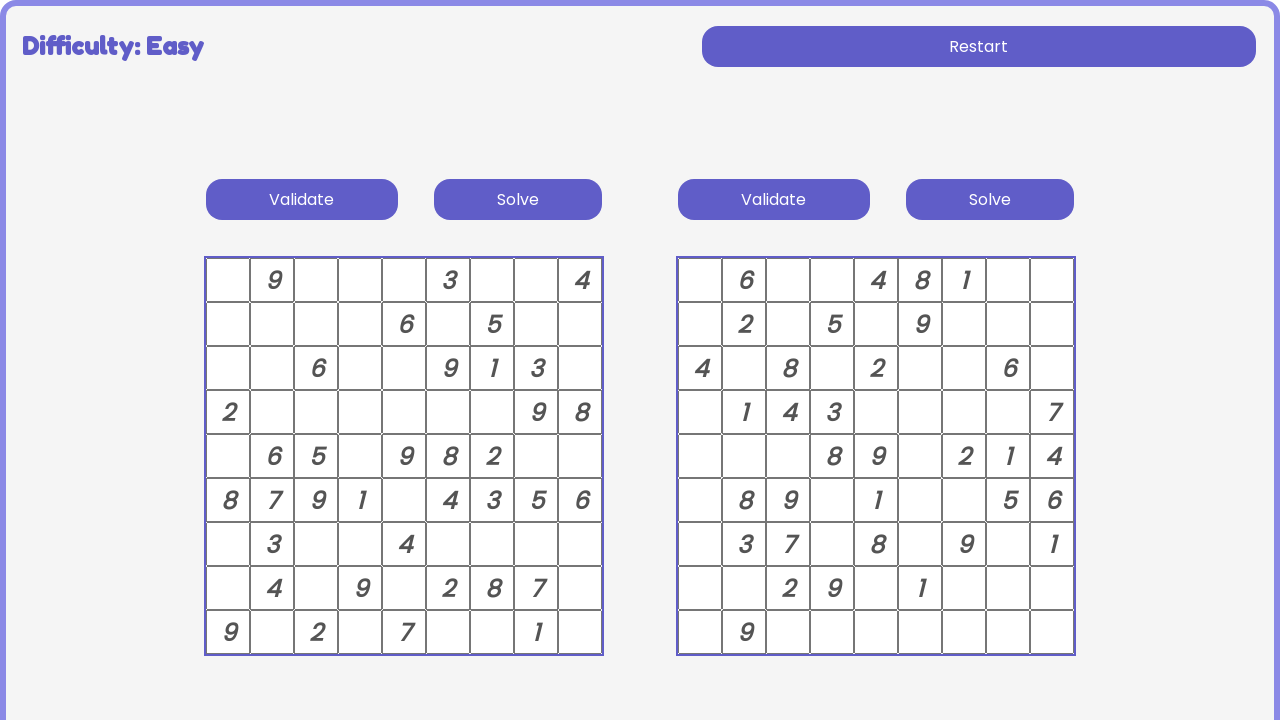

Validation popup dismissed and hidden
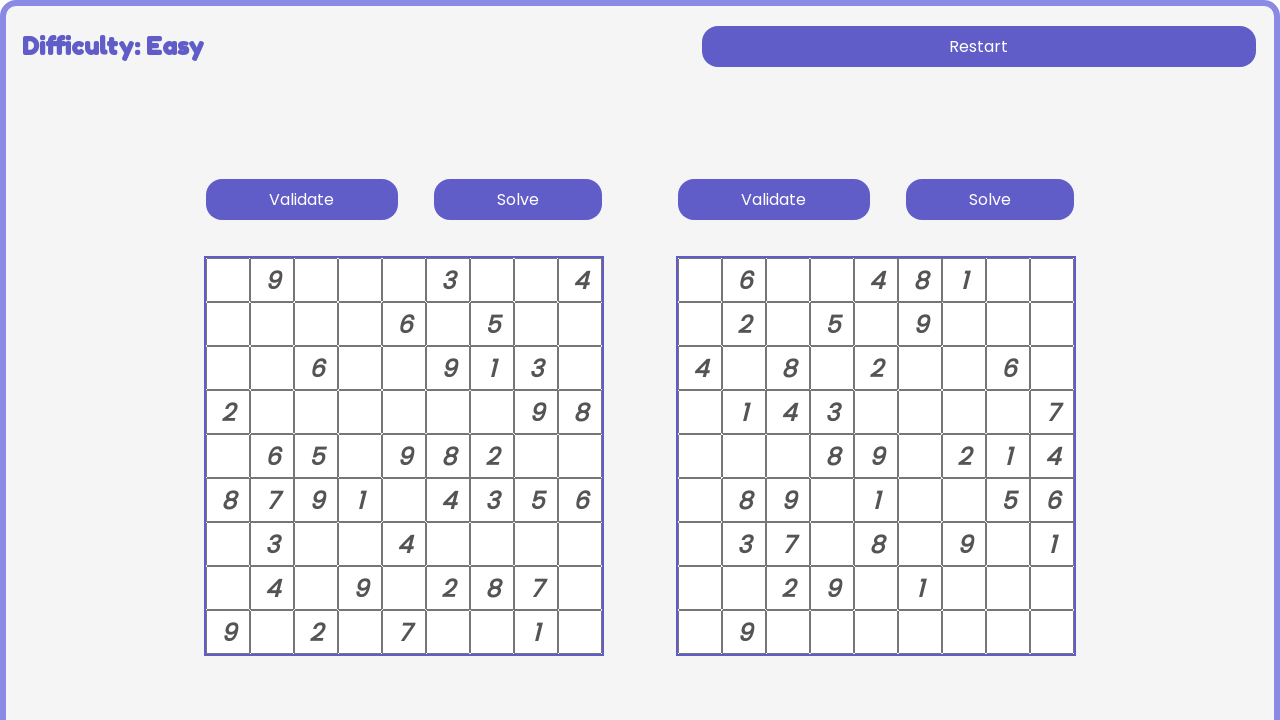

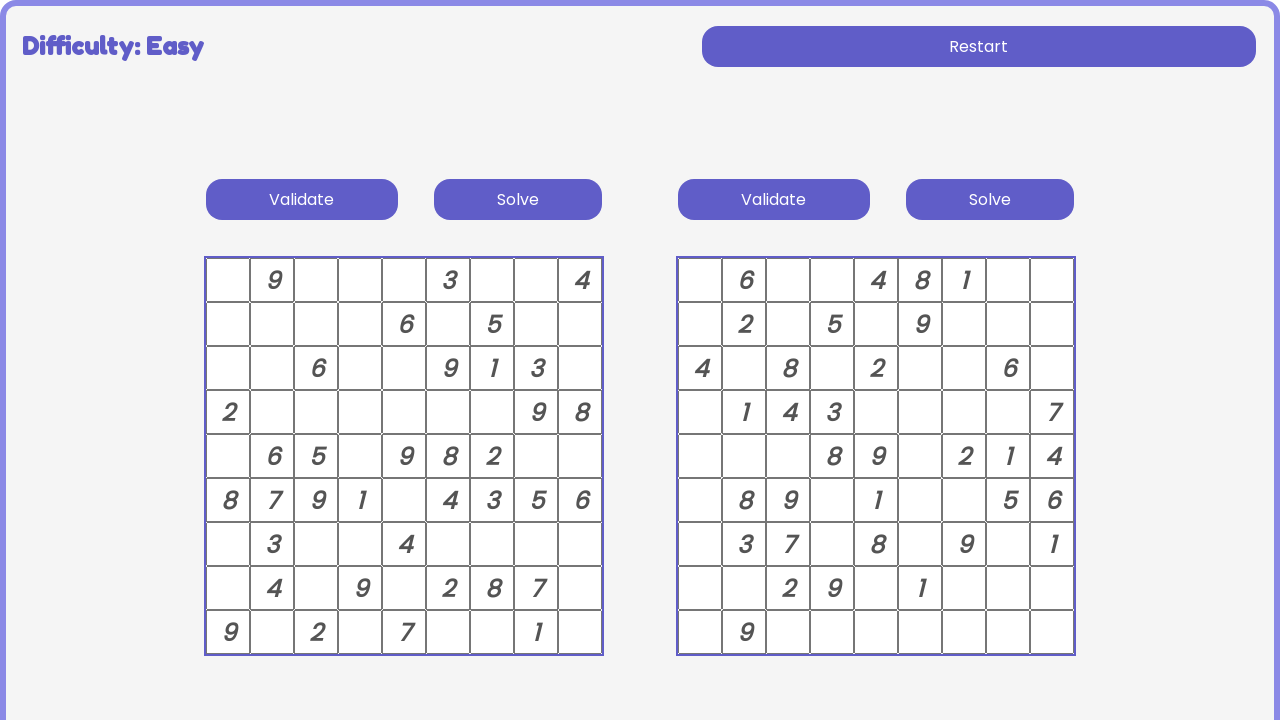